Tests registration form validation when all fields are empty by clicking register and verifying error messages

Starting URL: https://alada.vn/tai-khoan/dang-ky.html

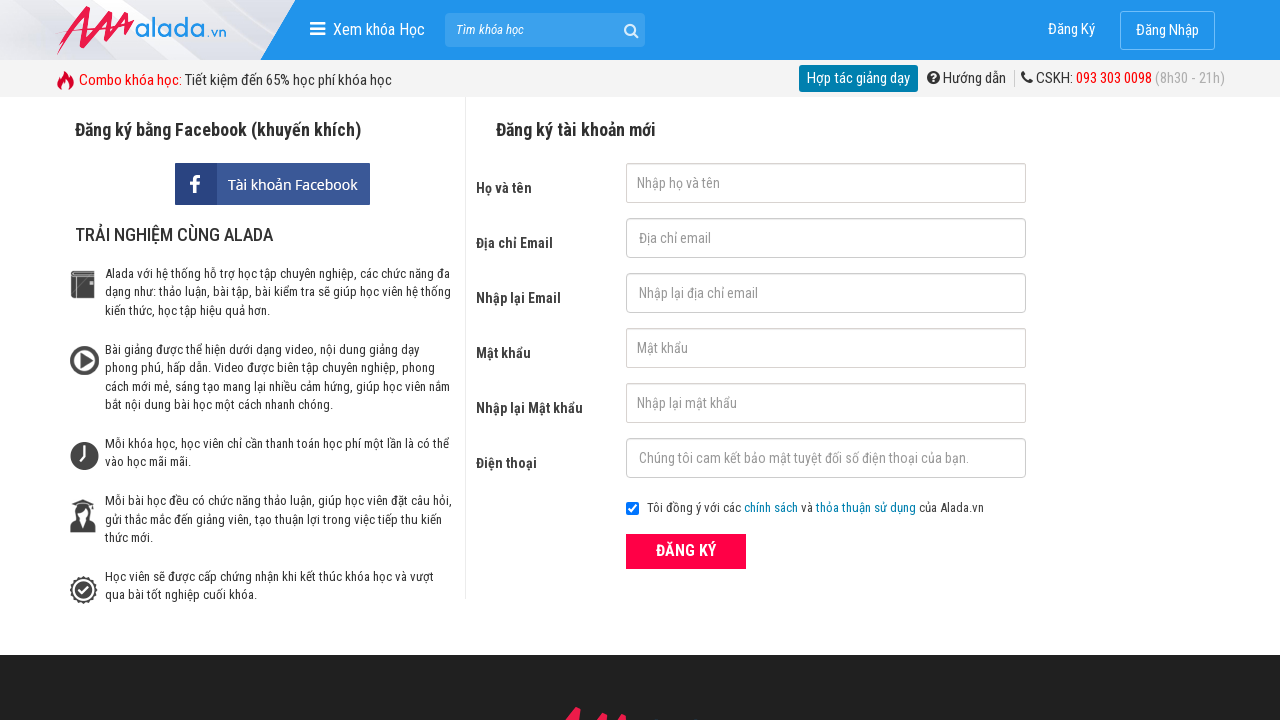

Navigated to registration page
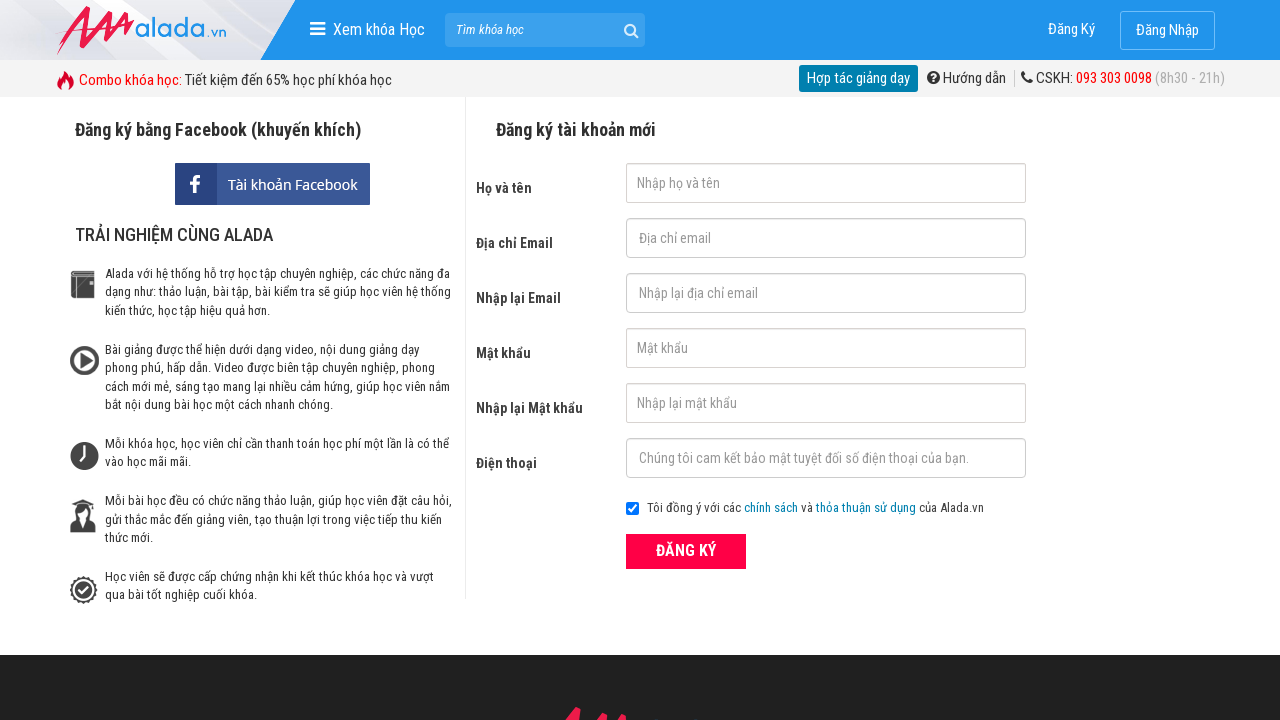

Clicked register button without filling any fields at (686, 551) on button[type='submit']
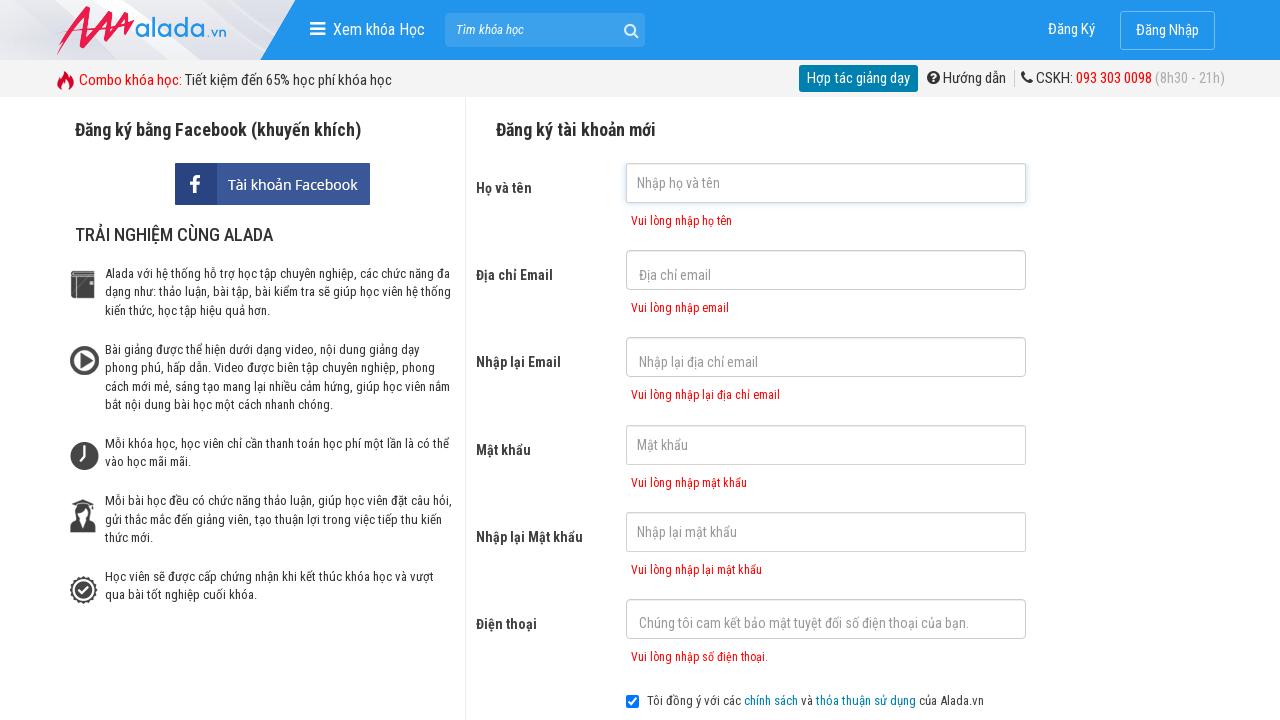

First name error message appeared
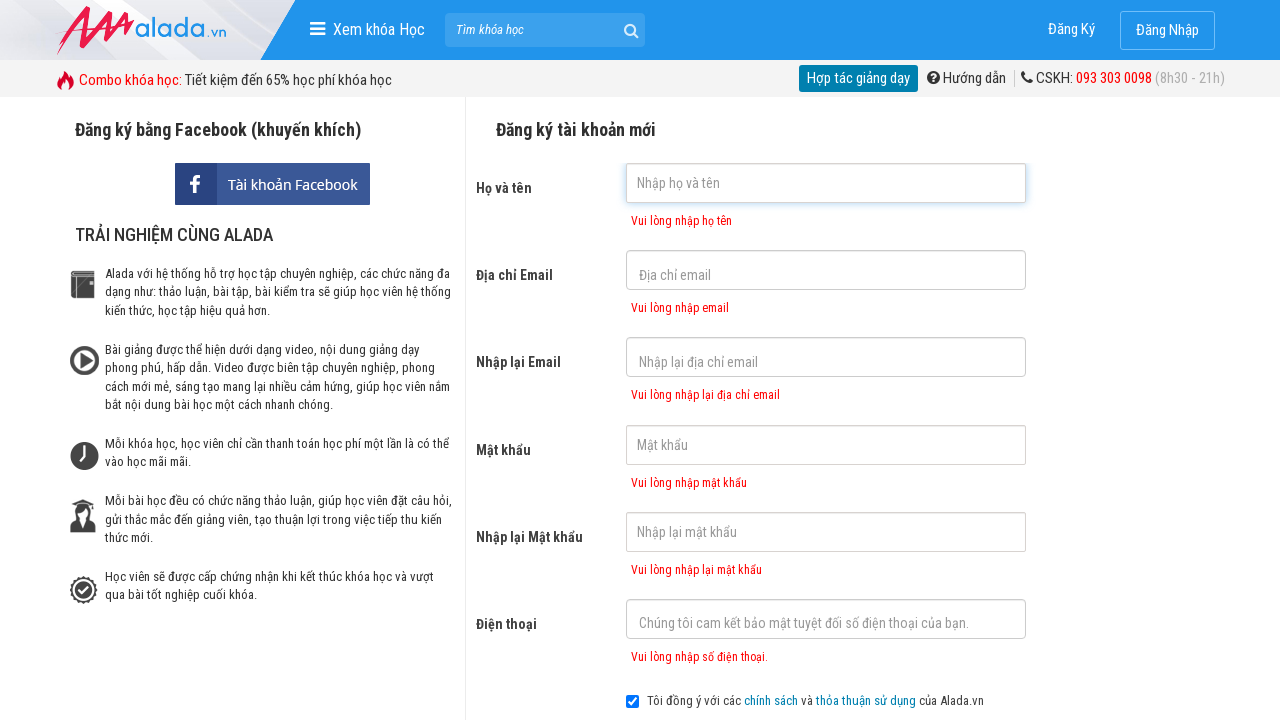

Email error message appeared
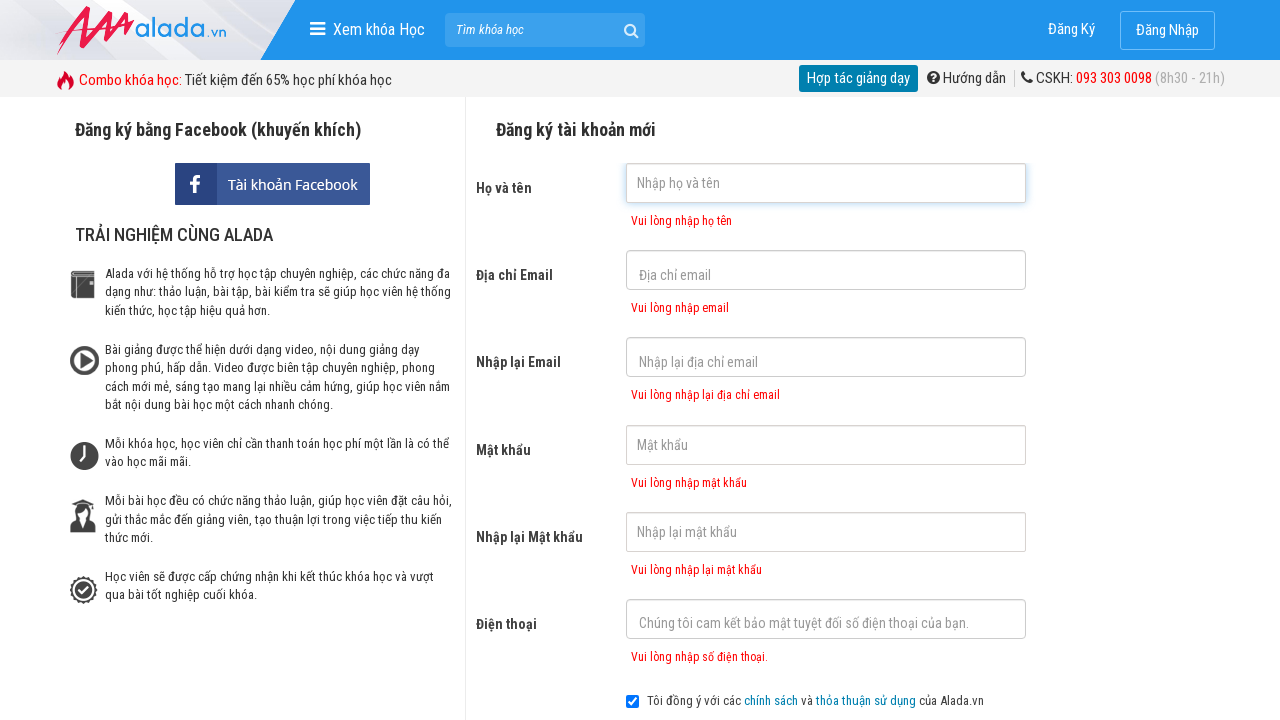

Confirm email error message appeared
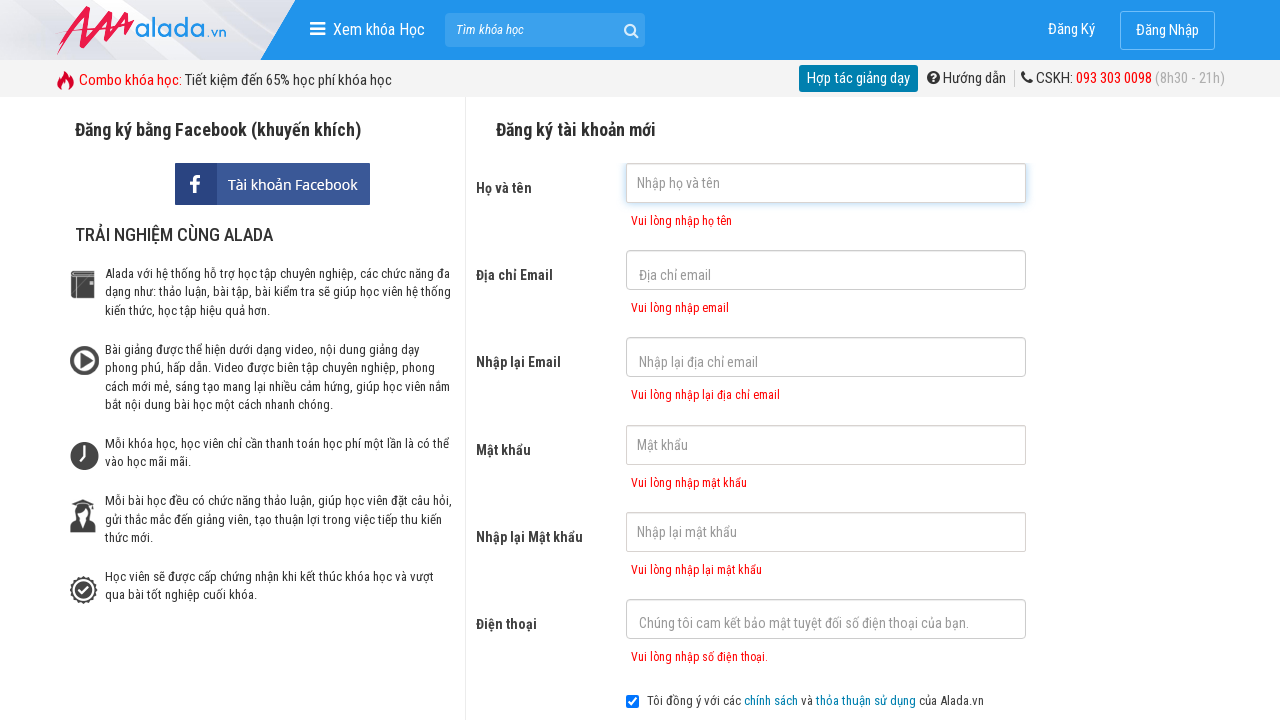

Password error message appeared
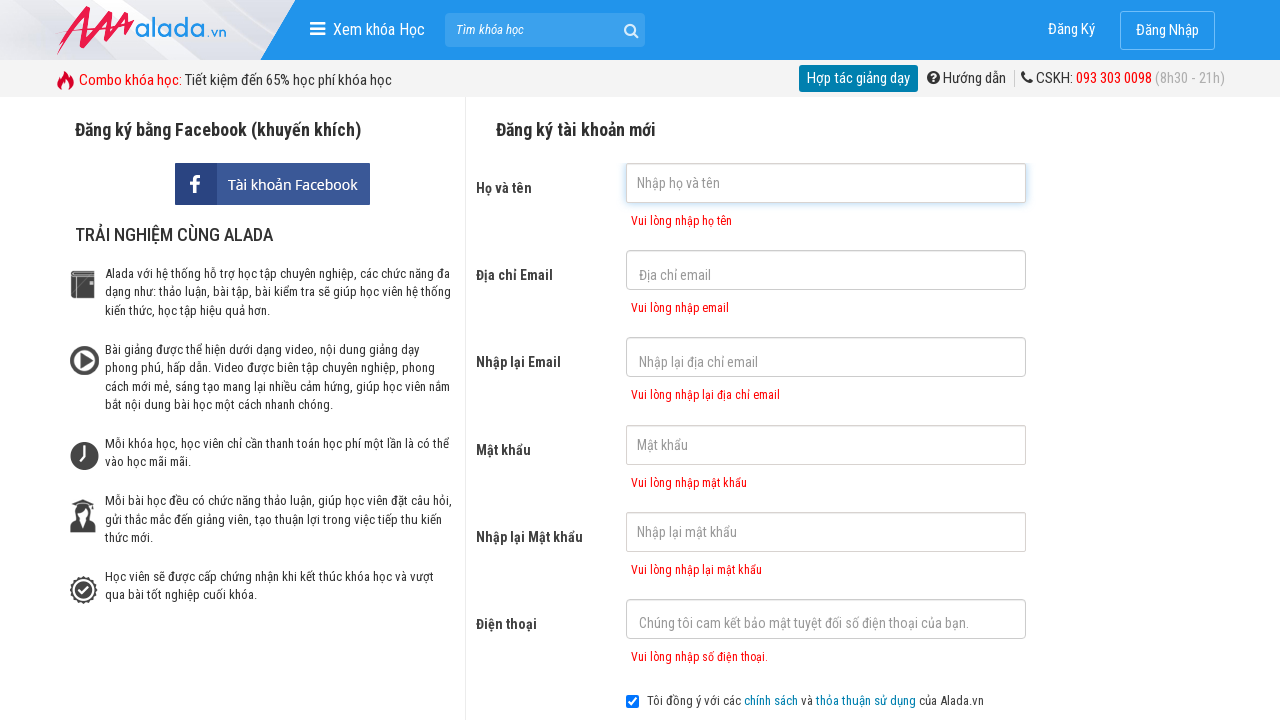

Confirm password error message appeared
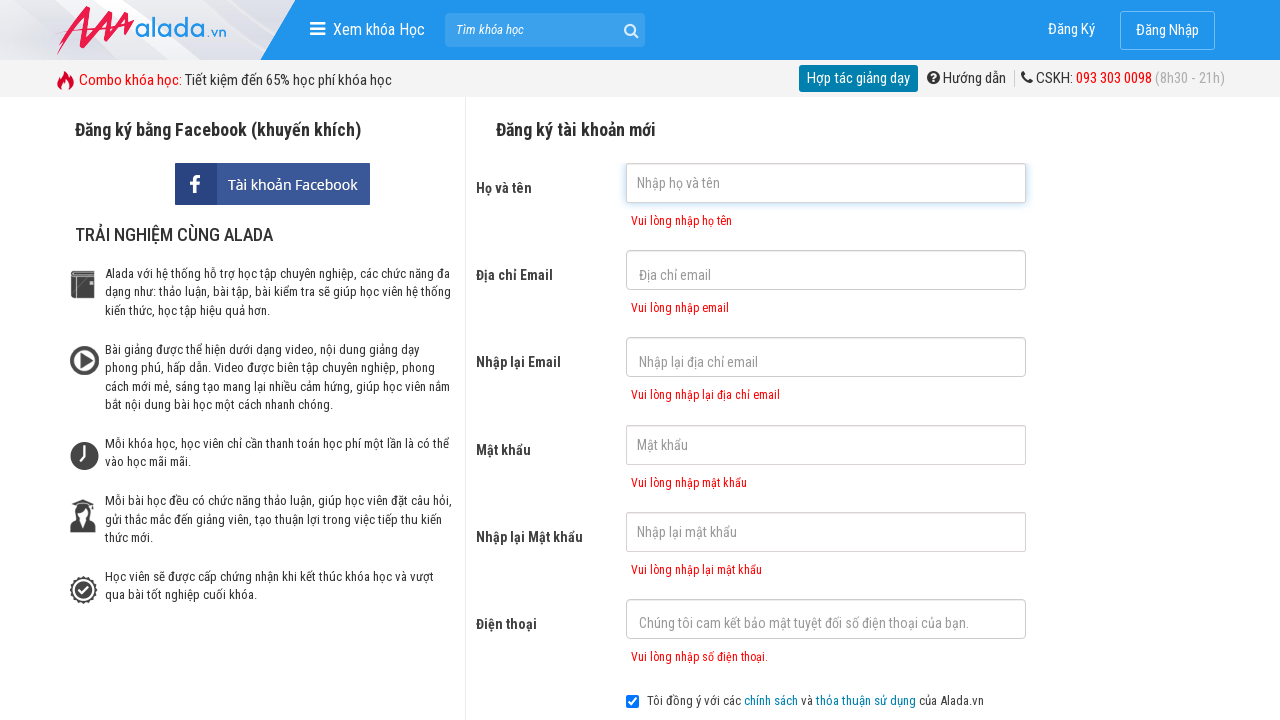

Phone number error message appeared
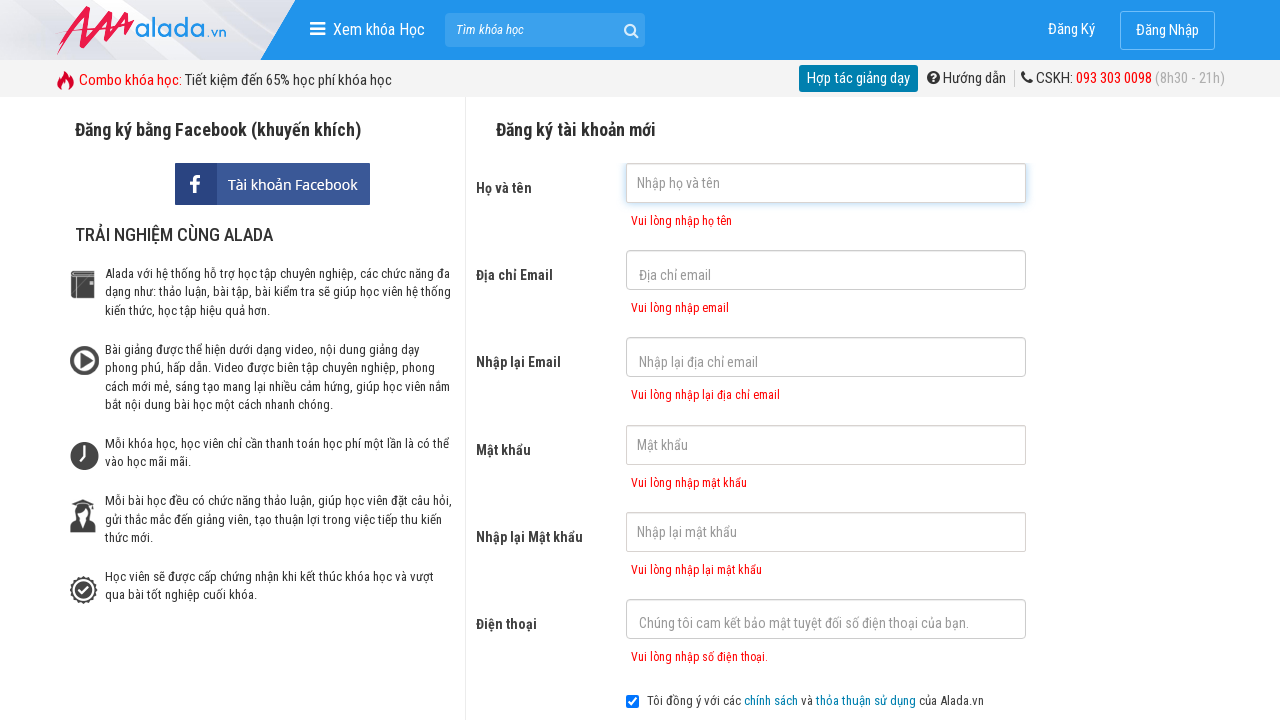

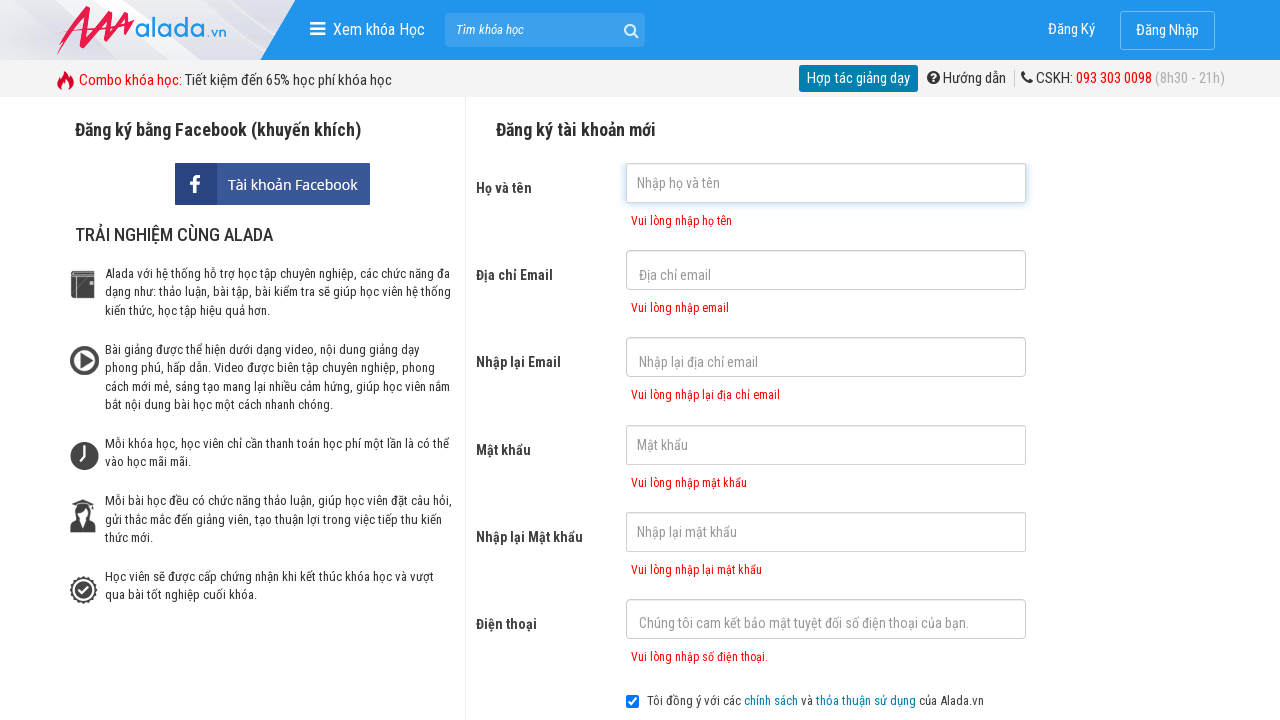